Tests viewport size management by setting and verifying window dimensions

Starting URL: https://the-internet.herokuapp.com

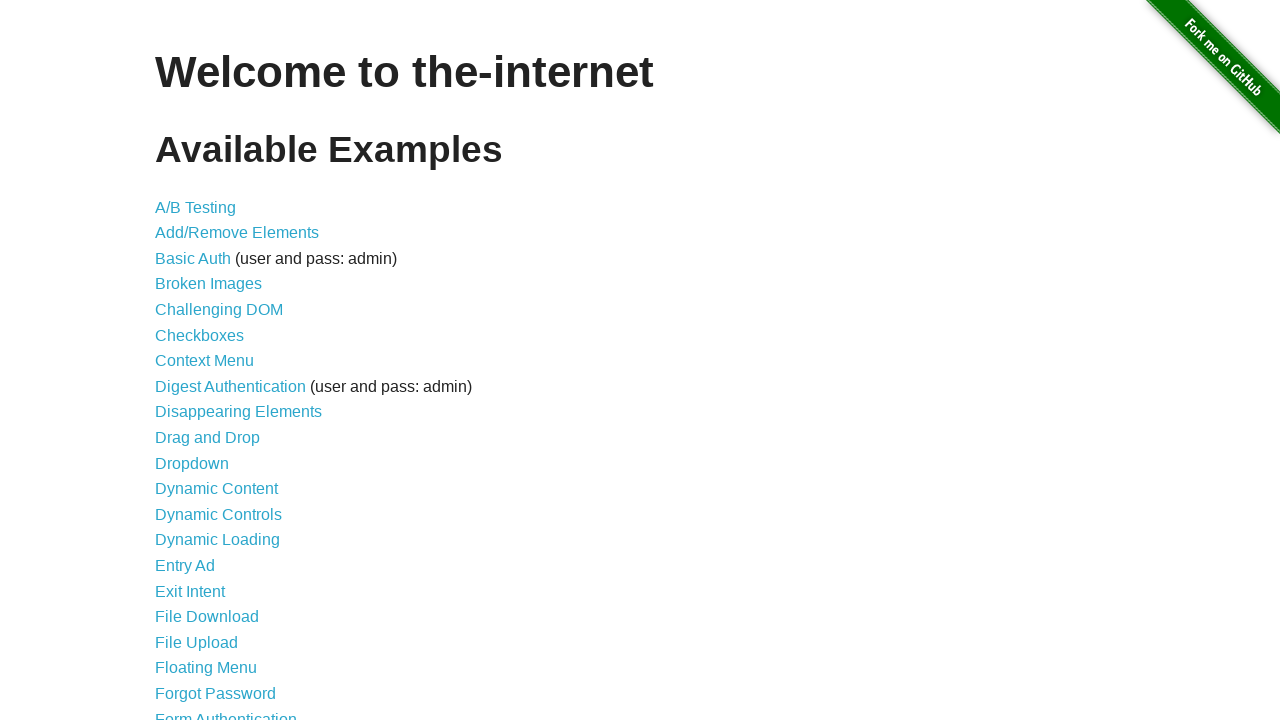

Set viewport size to 500x500 pixels
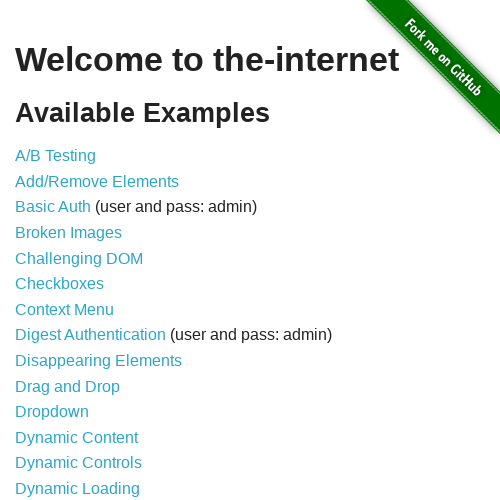

Retrieved viewport size for verification
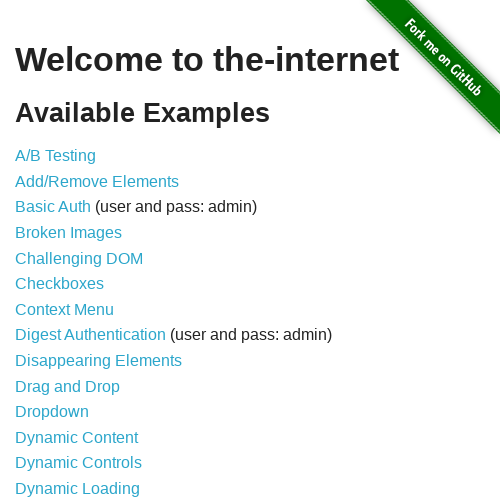

Verified viewport size matches expected dimensions (500x500)
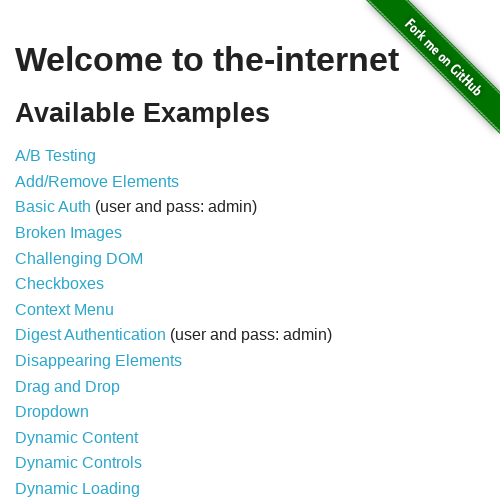

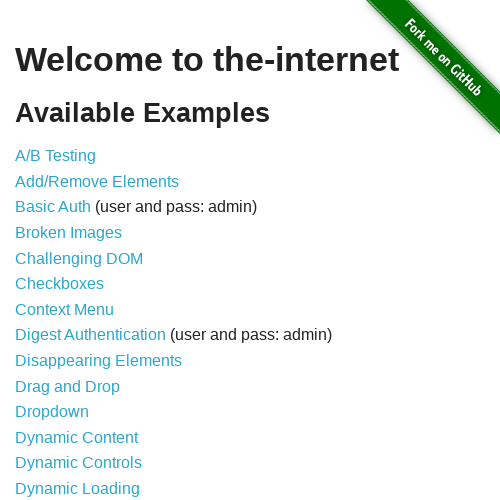